Tests a registration form by filling in first name, last name, and email fields, then submitting the form and verifying the success message is displayed.

Starting URL: http://suninjuly.github.io/registration1.html

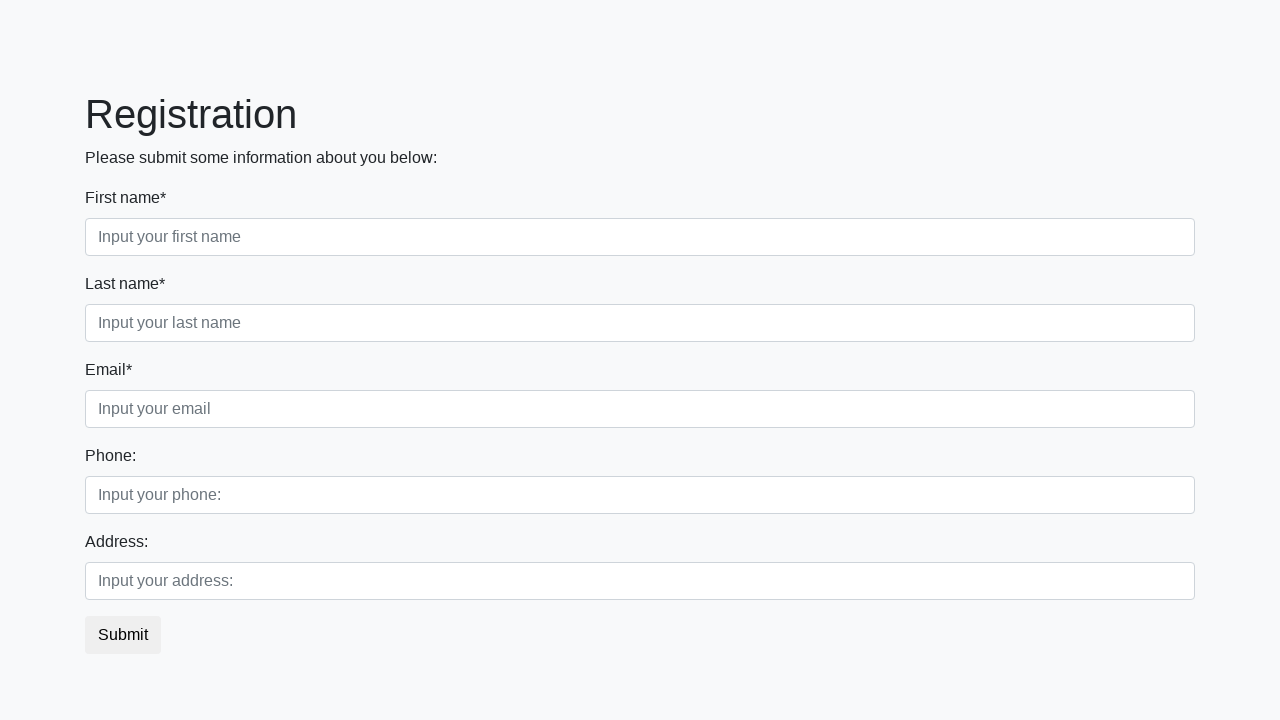

Filled first name field with 'Ivan' on input[placeholder='Input your first name']
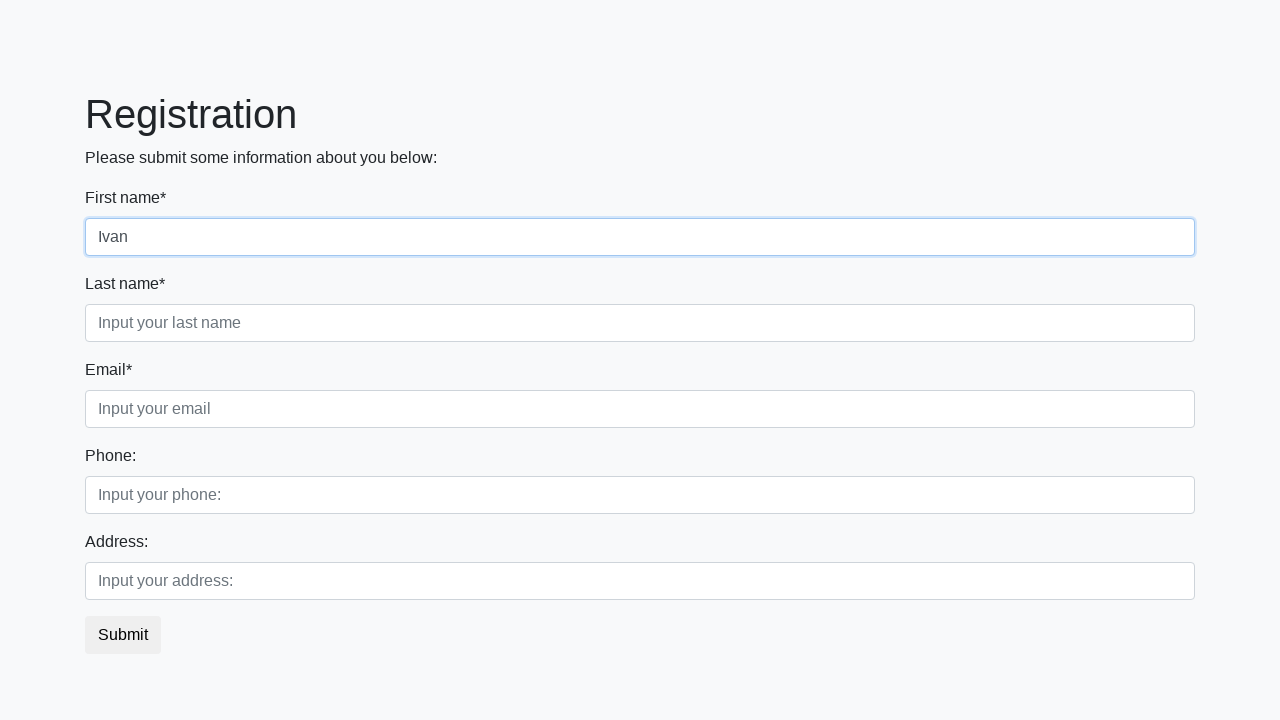

Filled last name field with 'Petrov' on input[placeholder='Input your last name']
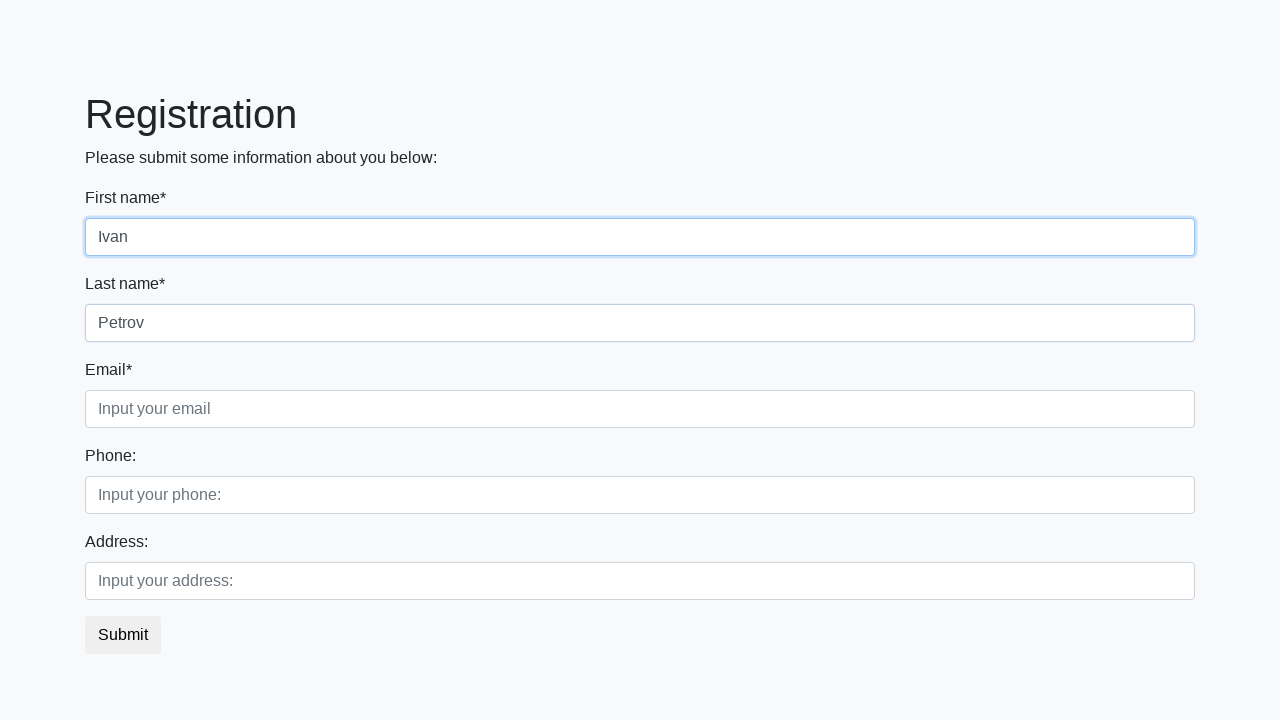

Filled email field with 'ip@ip.com' on input[placeholder='Input your email']
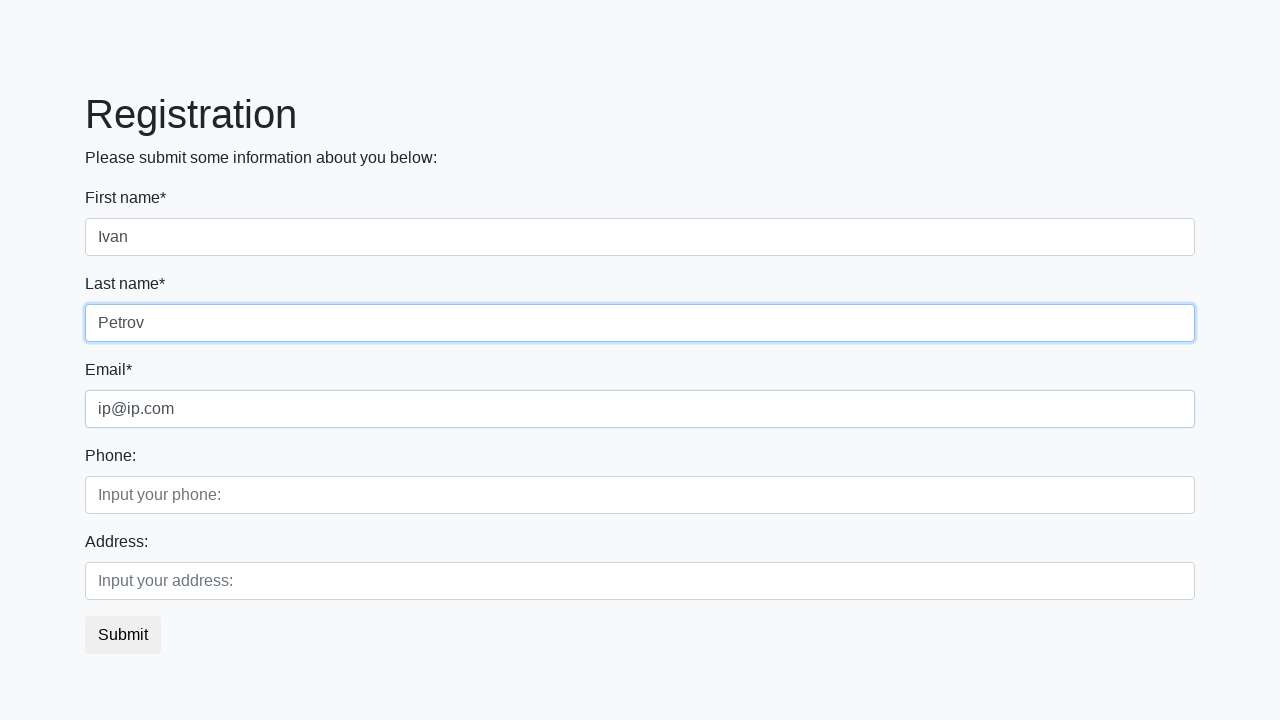

Clicked submit button to register at (123, 635) on button.btn
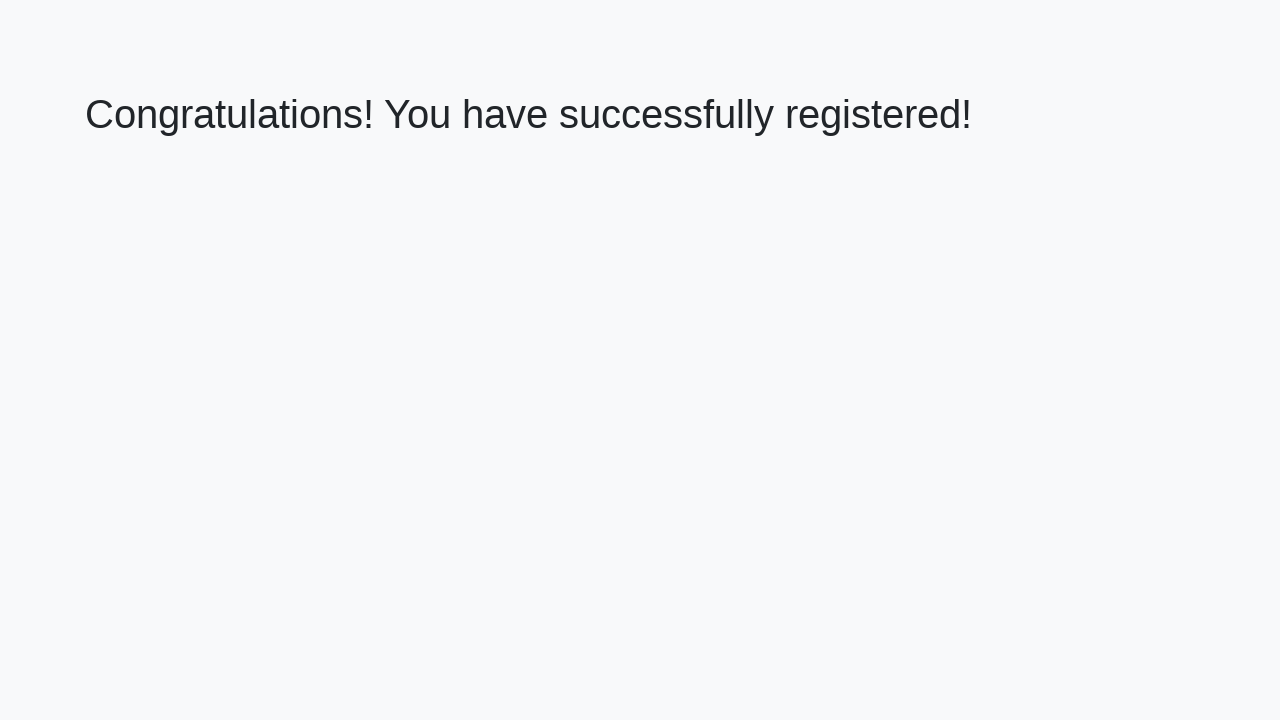

Success message heading loaded
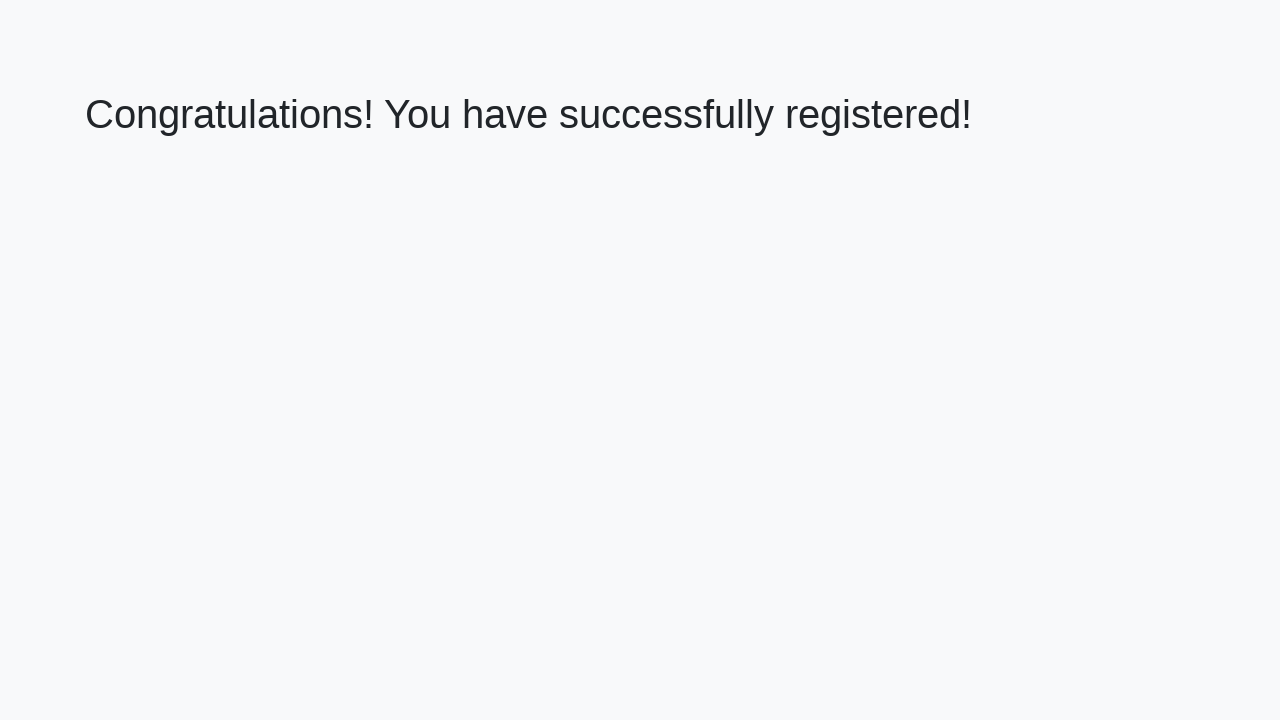

Retrieved success message: 'Congratulations! You have successfully registered!'
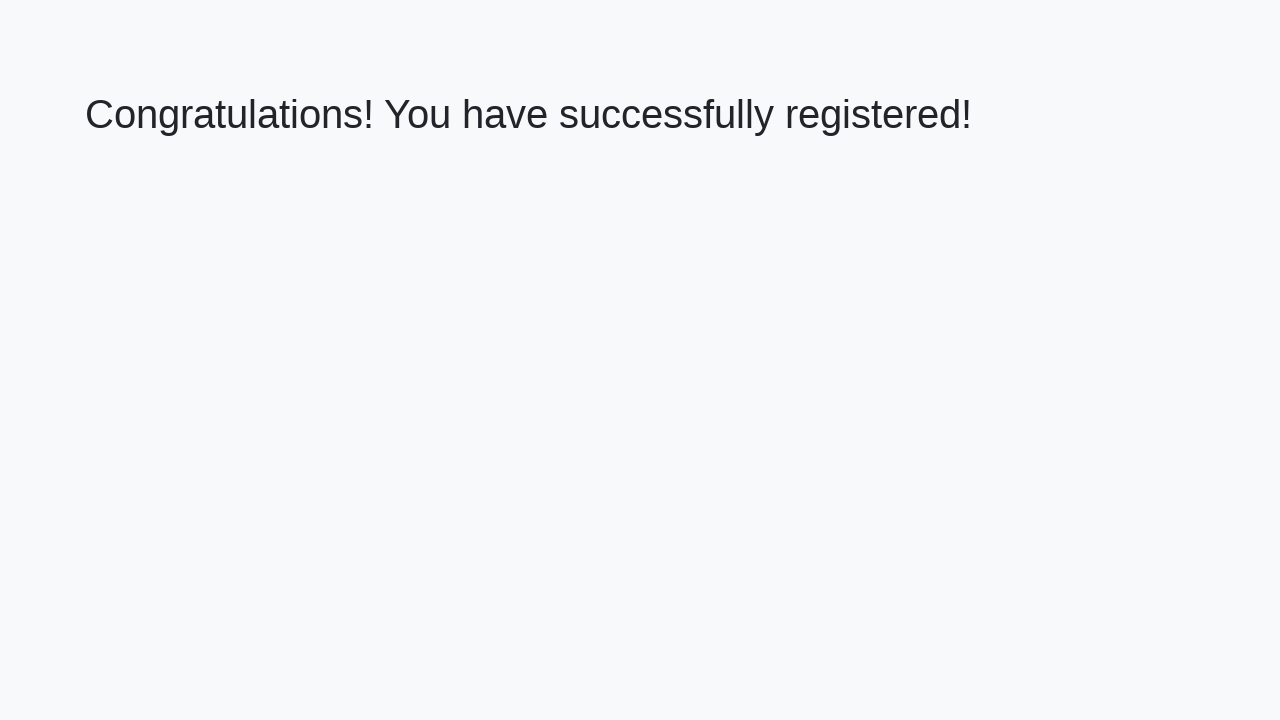

Verified success message matches expected text
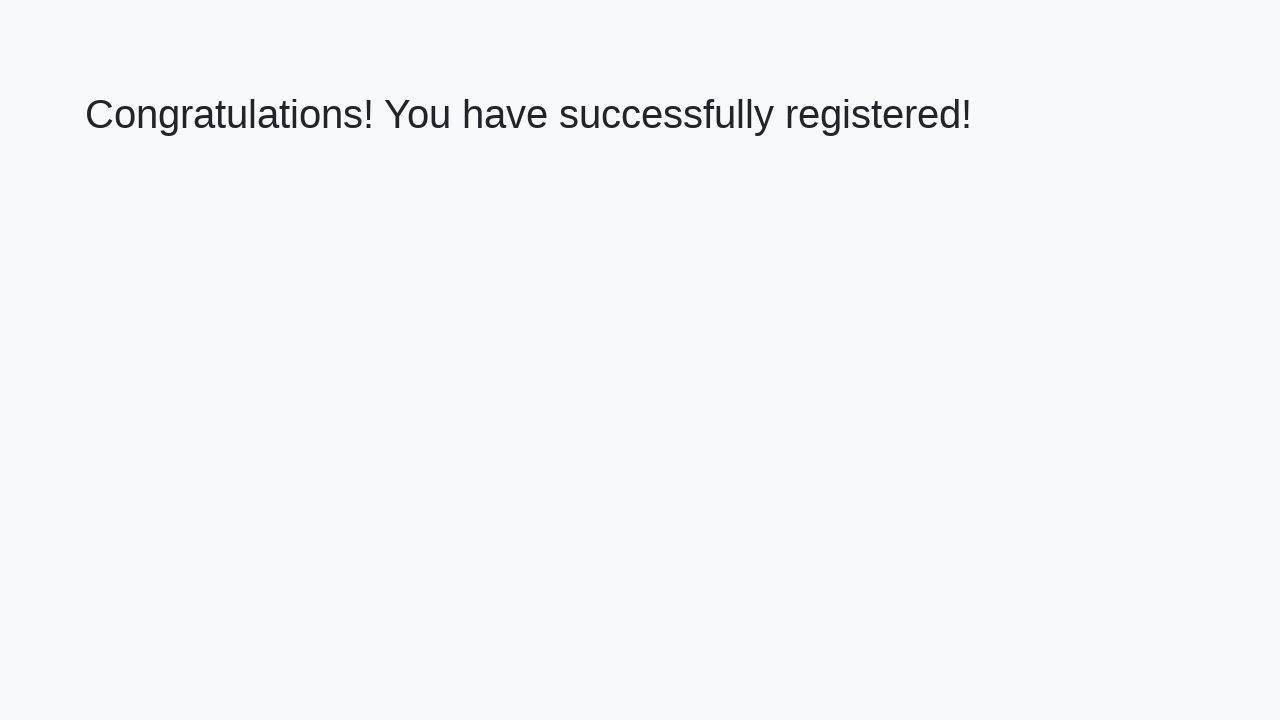

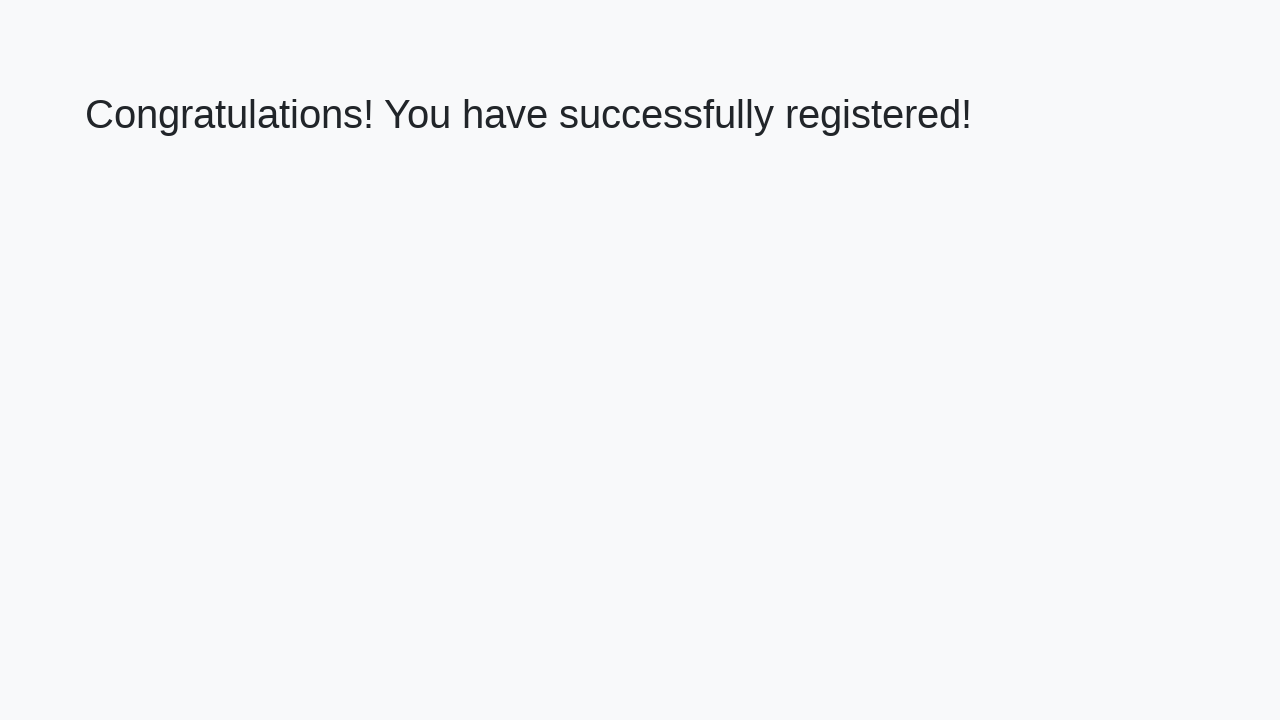